Tests right-click functionality on Framework Test Papers element by scrolling to it and performing a context click

Starting URL: http://greenstech.in/selenium-course-content.html

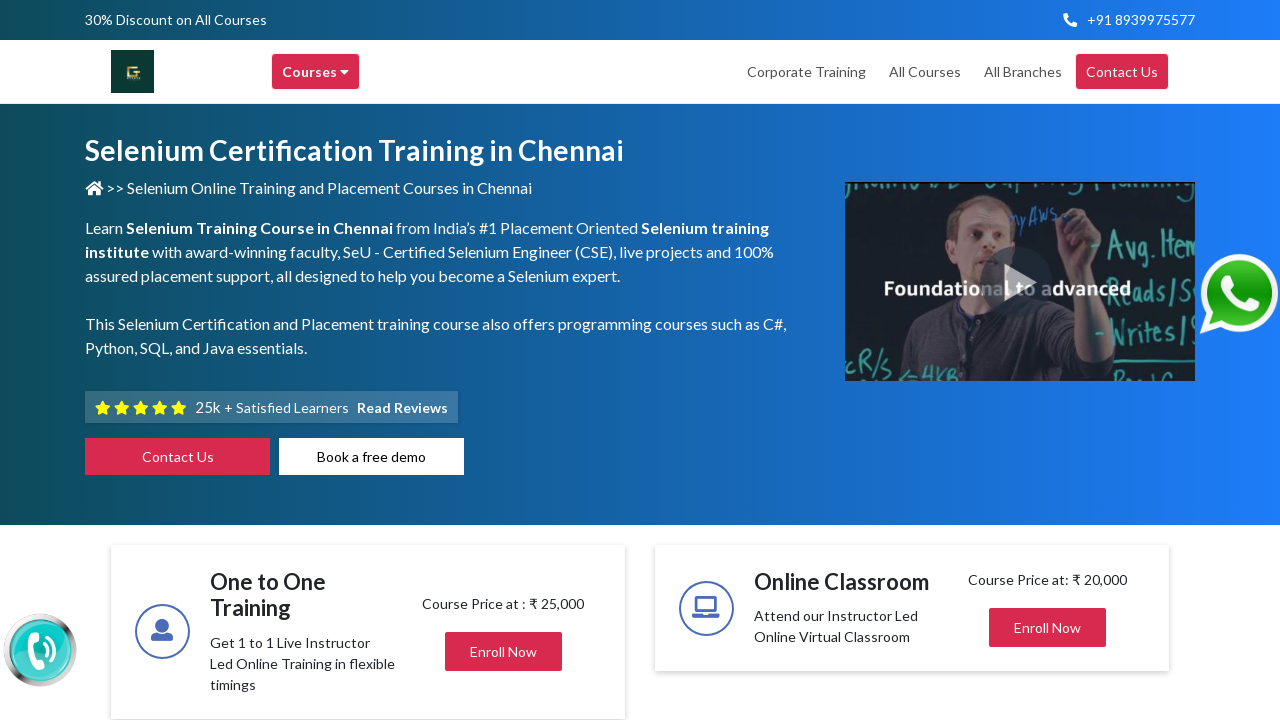

Page loaded with domcontentloaded state
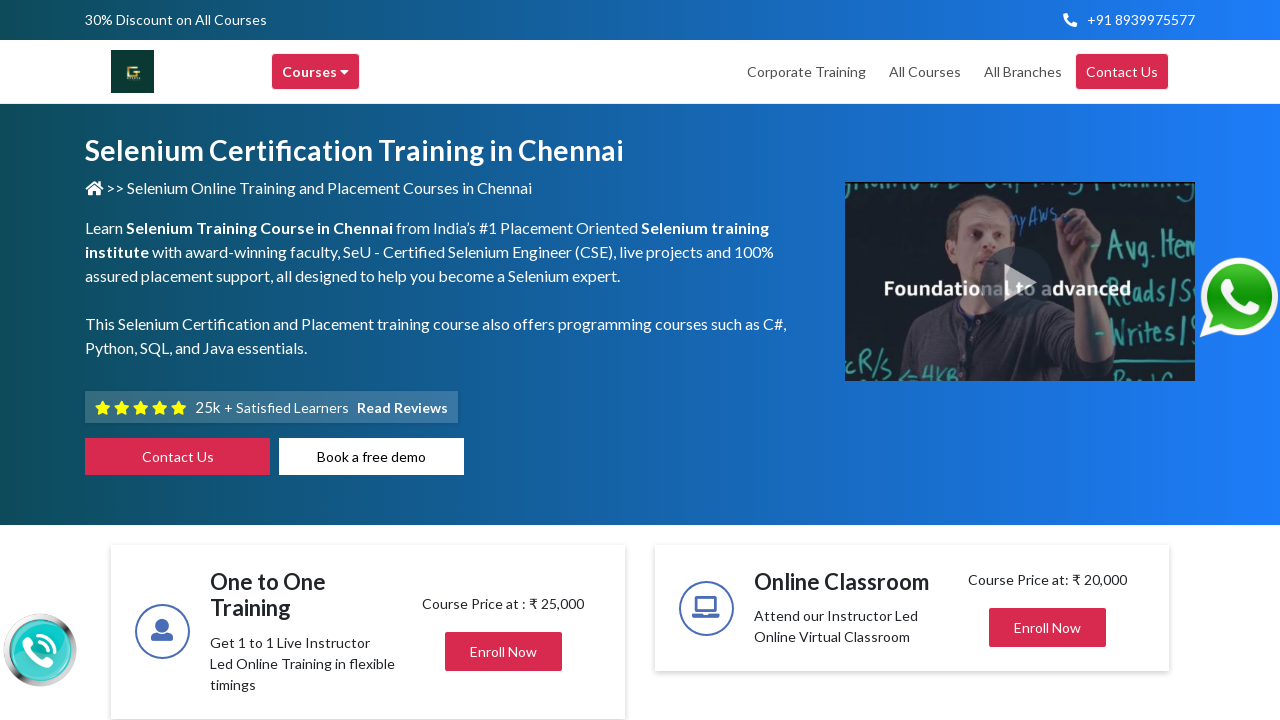

Located Framework Test Papers element with ID heading304
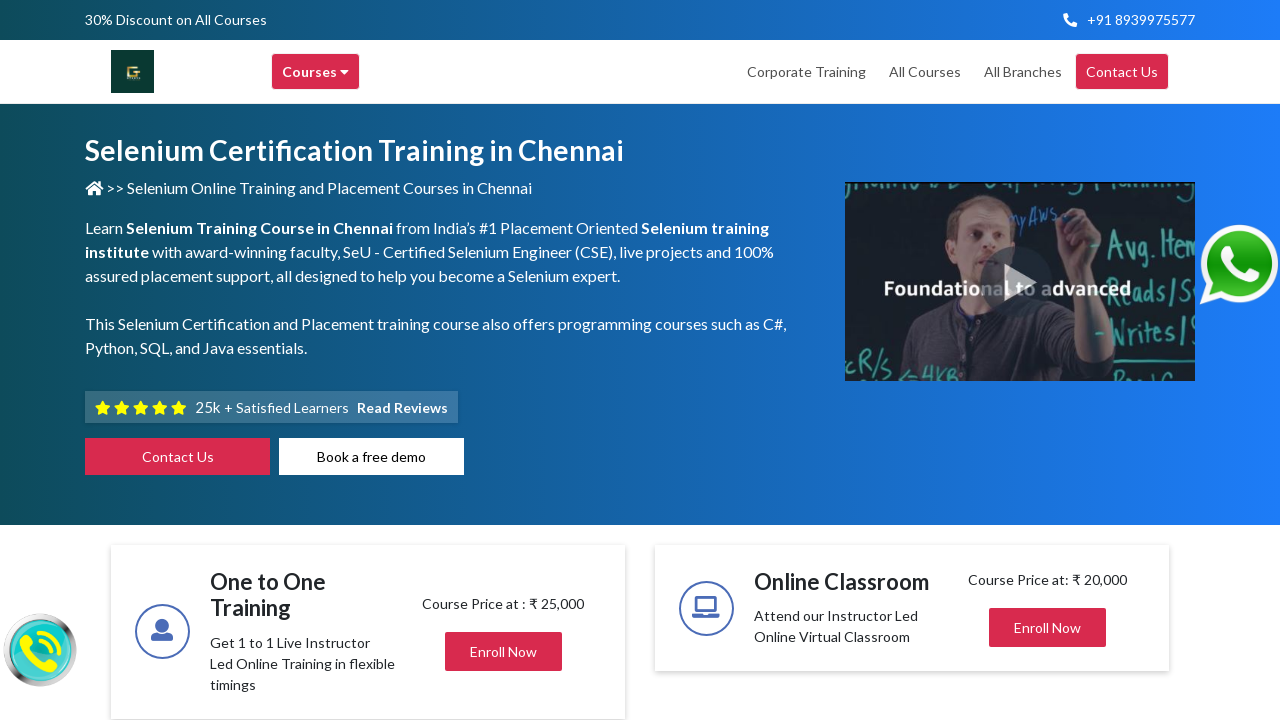

Scrolled Framework Test Papers element into view
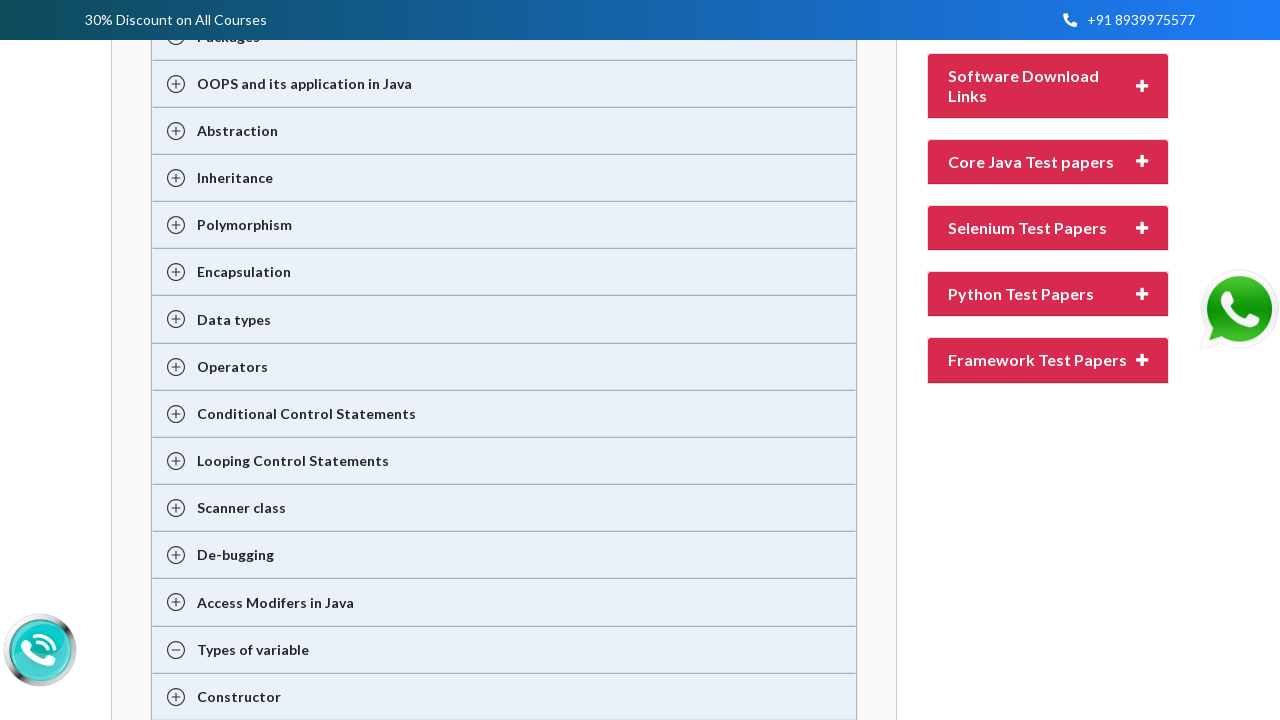

Right-clicked on Framework Test Papers element at (1048, 360) on #heading304
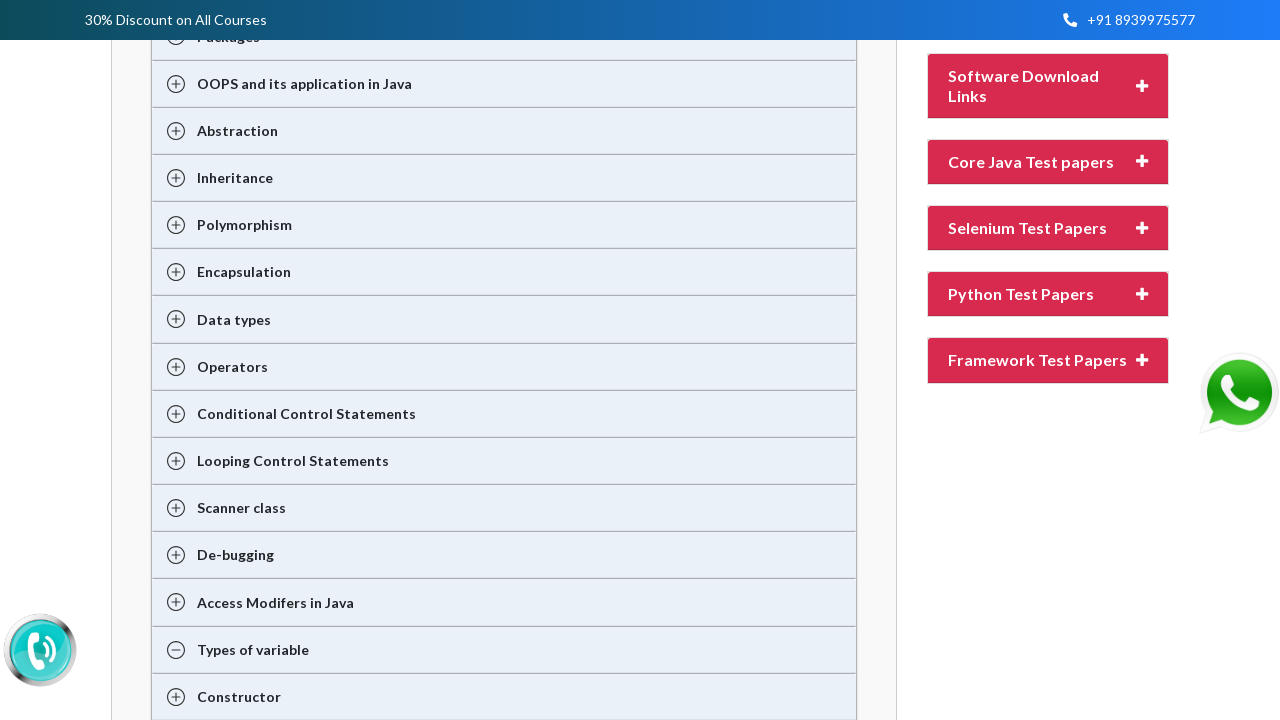

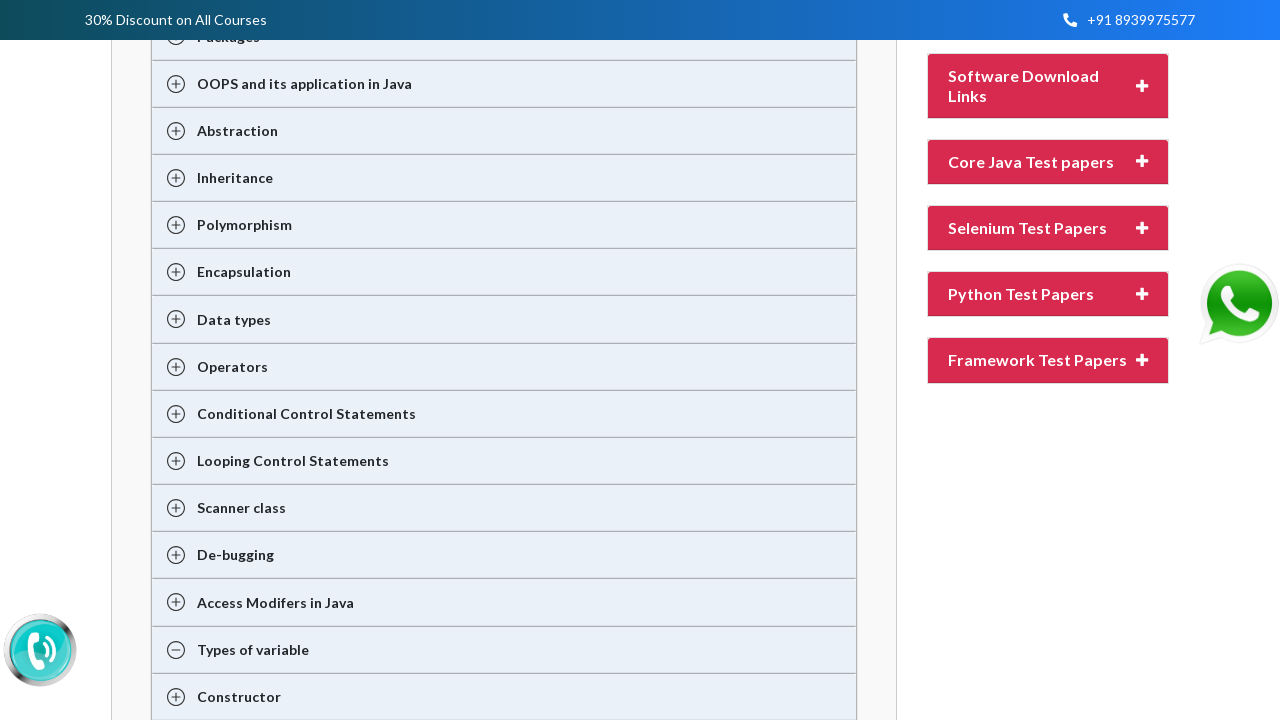